Tests adding multiple specific grocery items (Cucumber, Broccoli, Beetroot, Carrot) to the shopping cart by iterating through product listings and clicking "Add to cart" for matching items.

Starting URL: https://rahulshettyacademy.com/seleniumPractise/#/

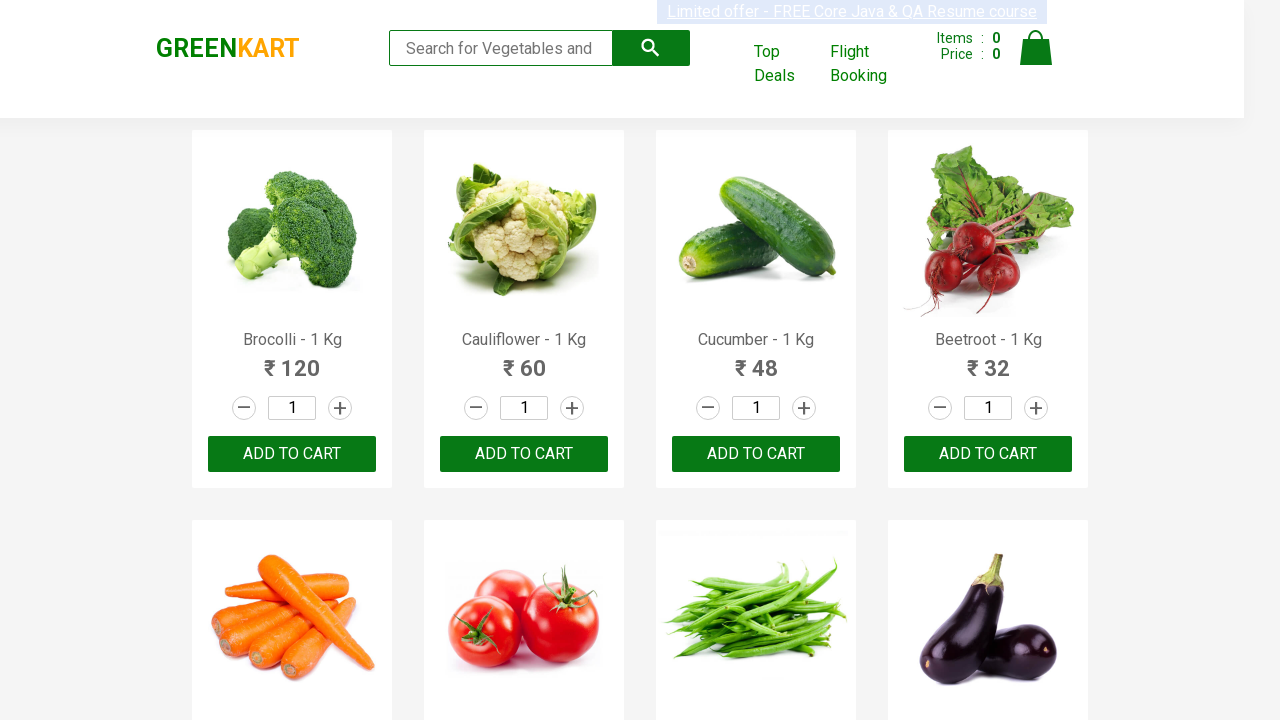

Waited for product listings to load
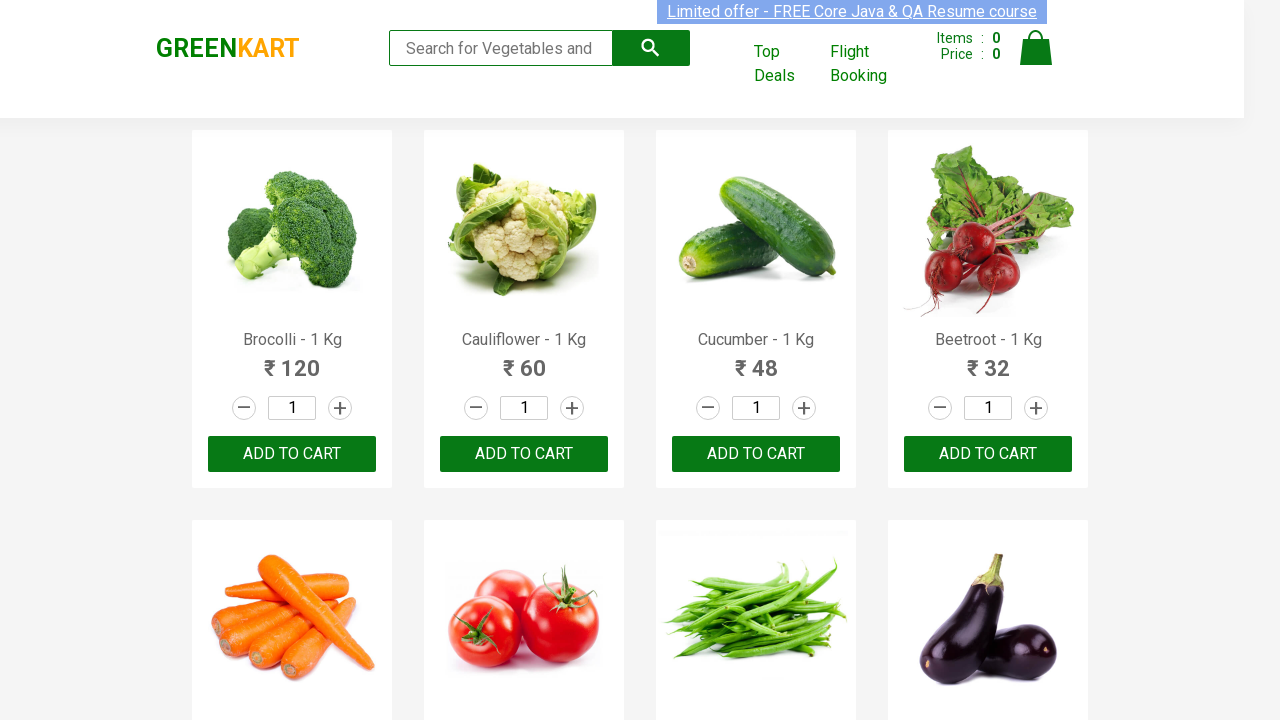

Retrieved all product name elements
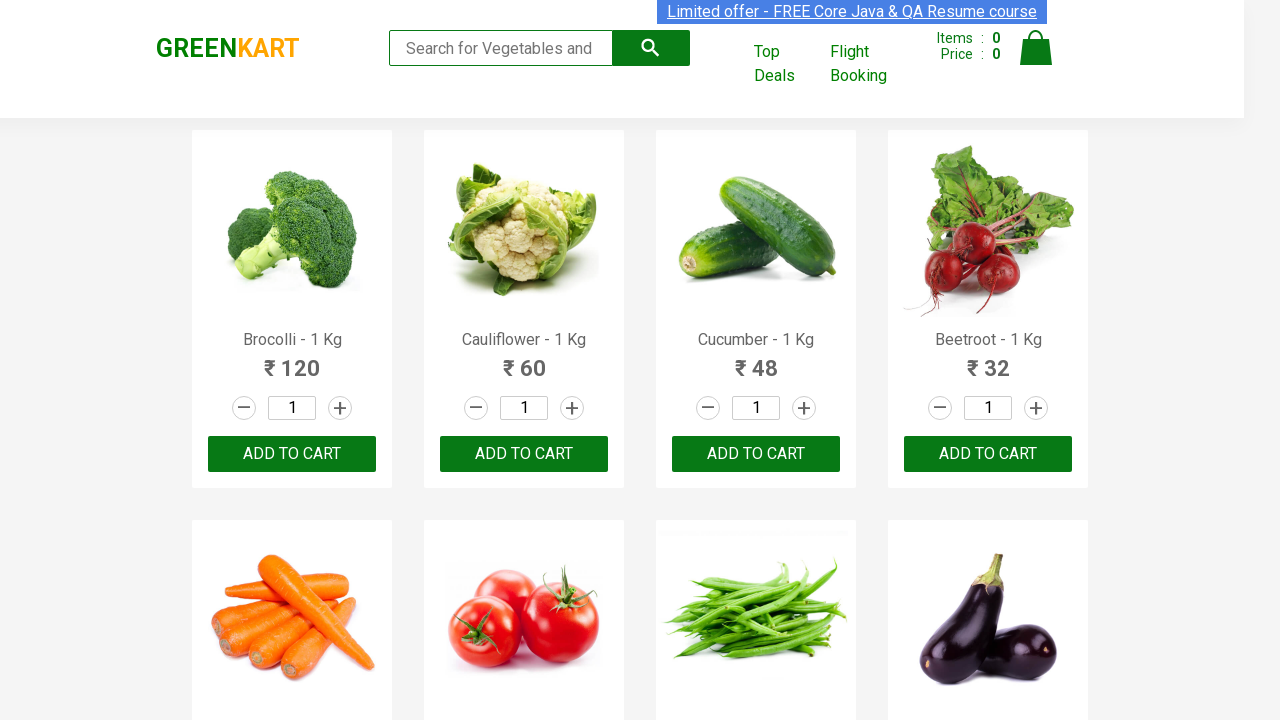

Added 'Brocolli' to cart (1 of 4) at (292, 454) on xpath=//div[@class='product-action']/button >> nth=0
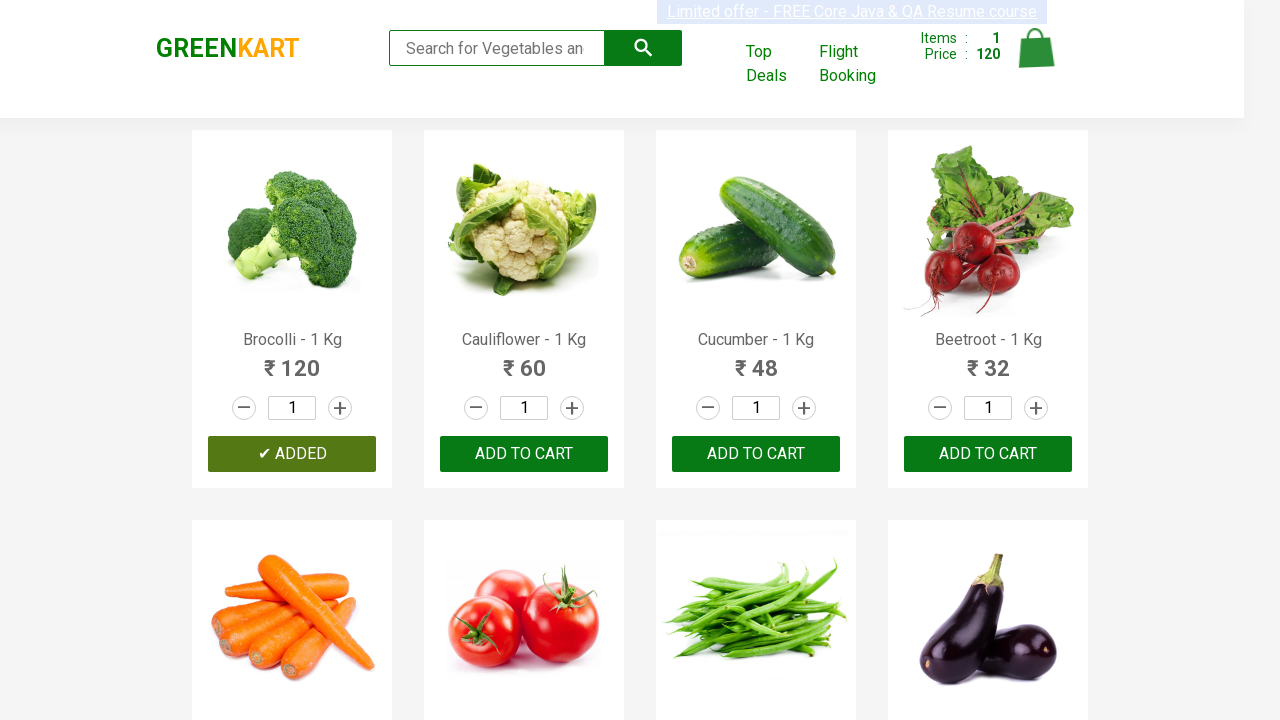

Added 'Cucumber' to cart (2 of 4) at (756, 454) on xpath=//div[@class='product-action']/button >> nth=2
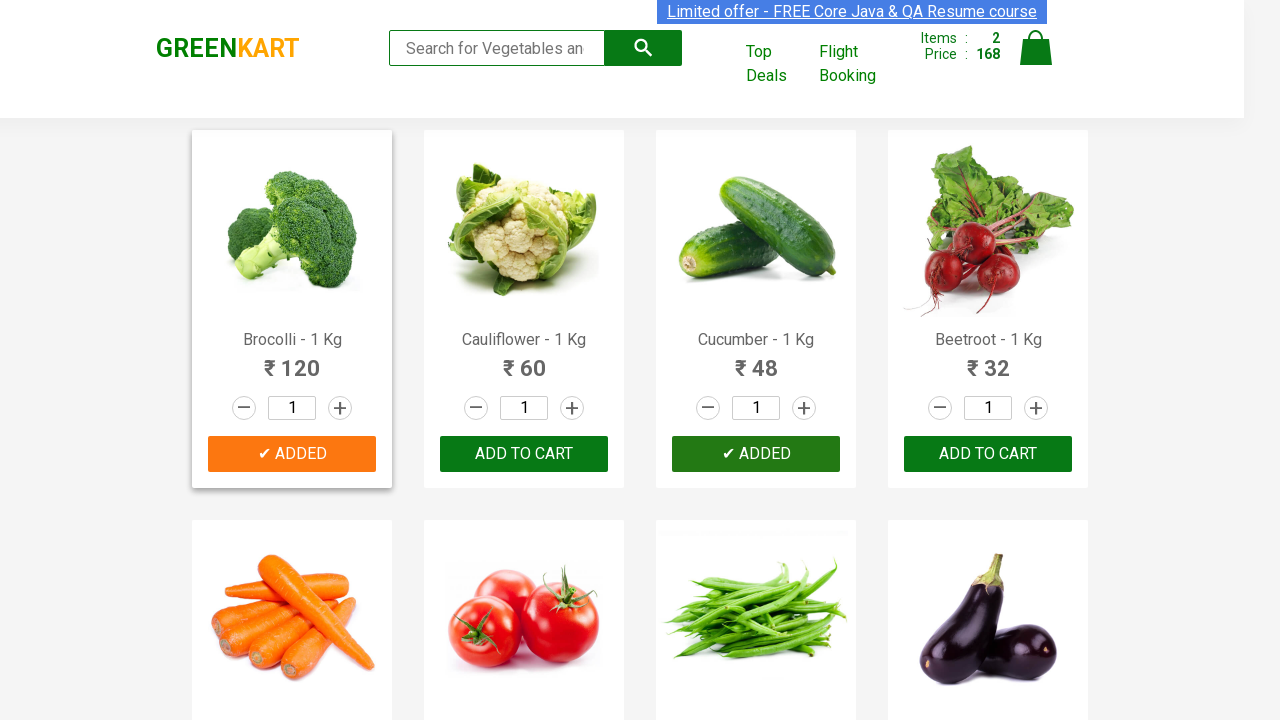

Added 'Beetroot' to cart (3 of 4) at (988, 454) on xpath=//div[@class='product-action']/button >> nth=3
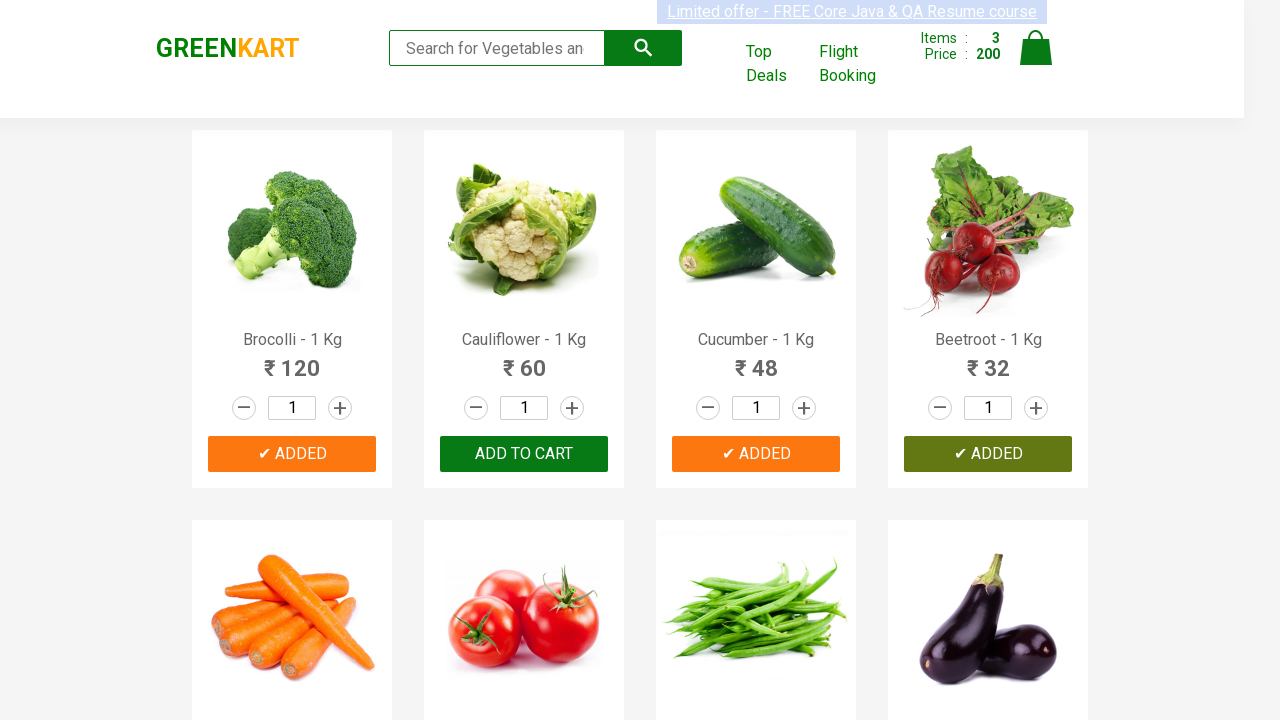

Added 'Carrot' to cart (4 of 4) at (292, 360) on xpath=//div[@class='product-action']/button >> nth=4
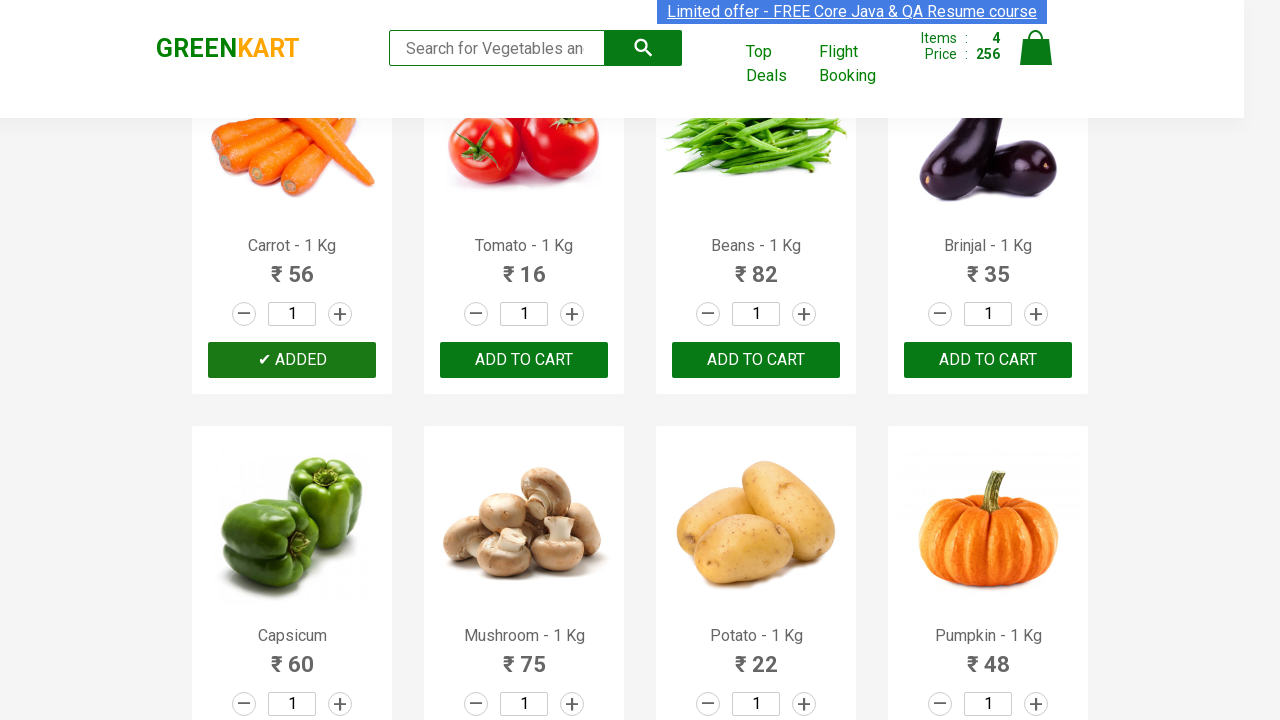

Waited for cart to update
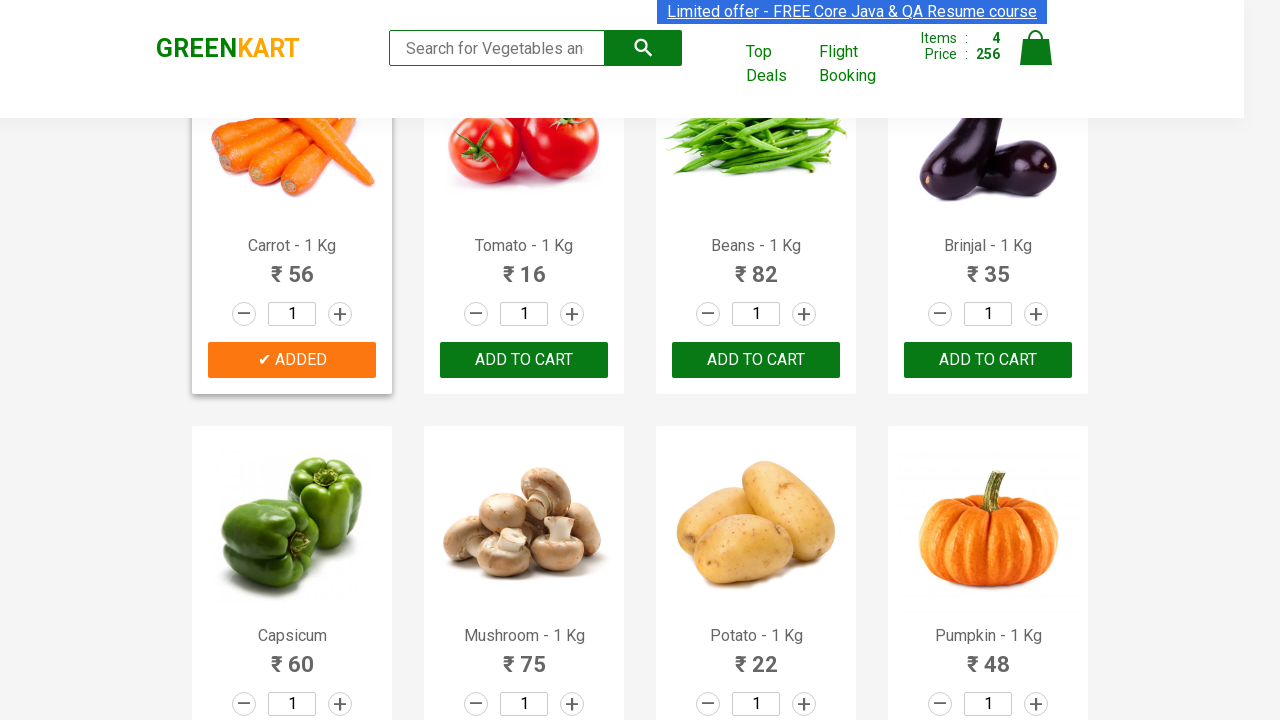

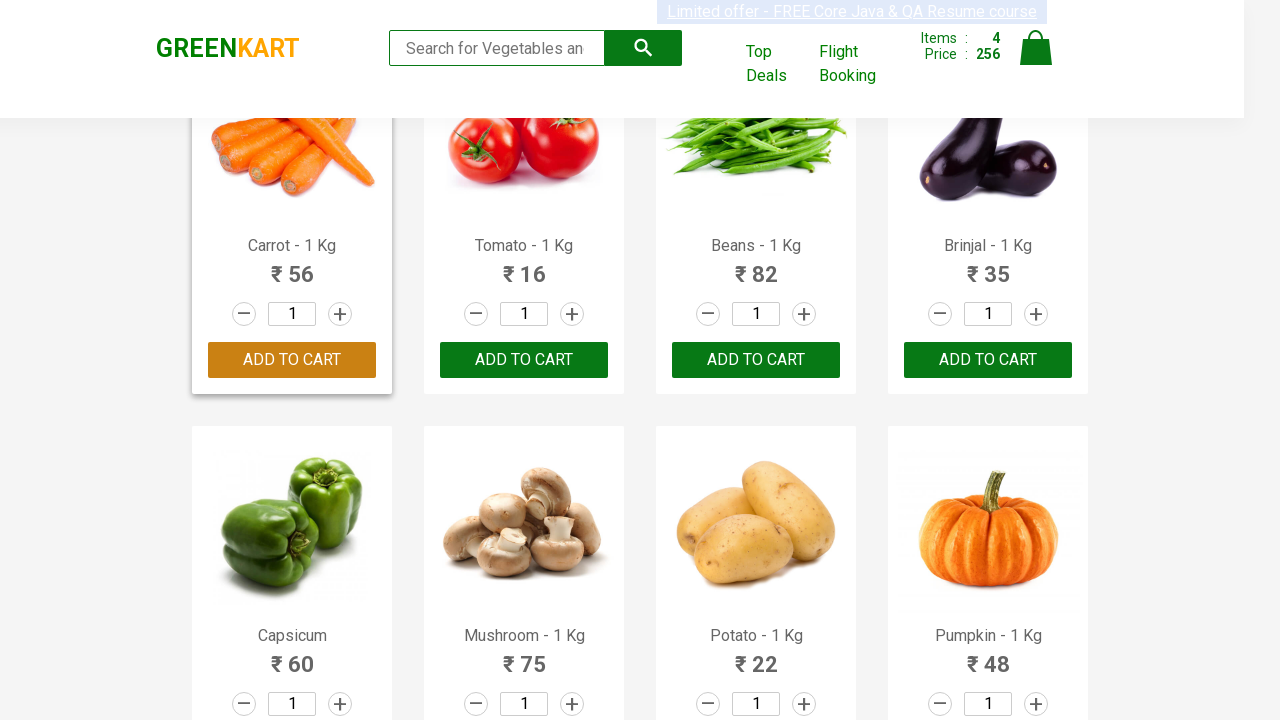